Tests auto-suggestive dropdown functionality by typing a partial country name and selecting the matching option from the dropdown suggestions.

Starting URL: https://www.rahulshettyacademy.com/dropdownsPractise

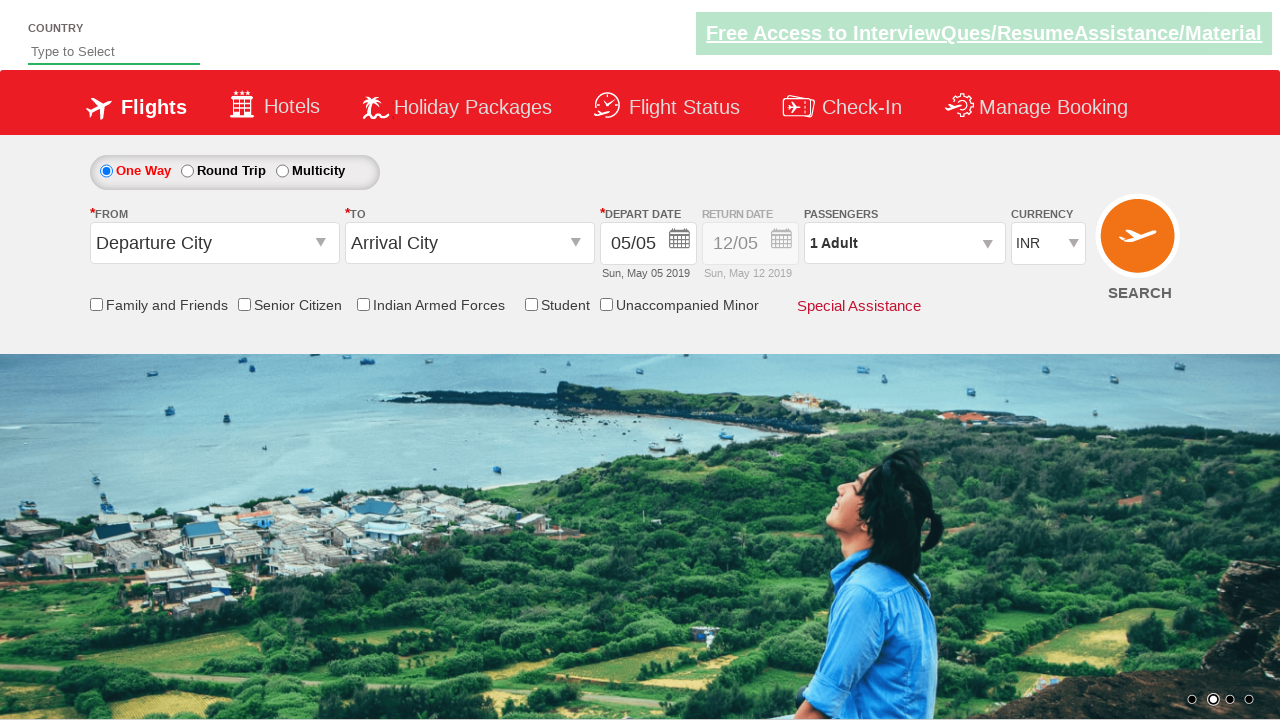

Typed 'ind' into autosuggest field to trigger dropdown on #autosuggest
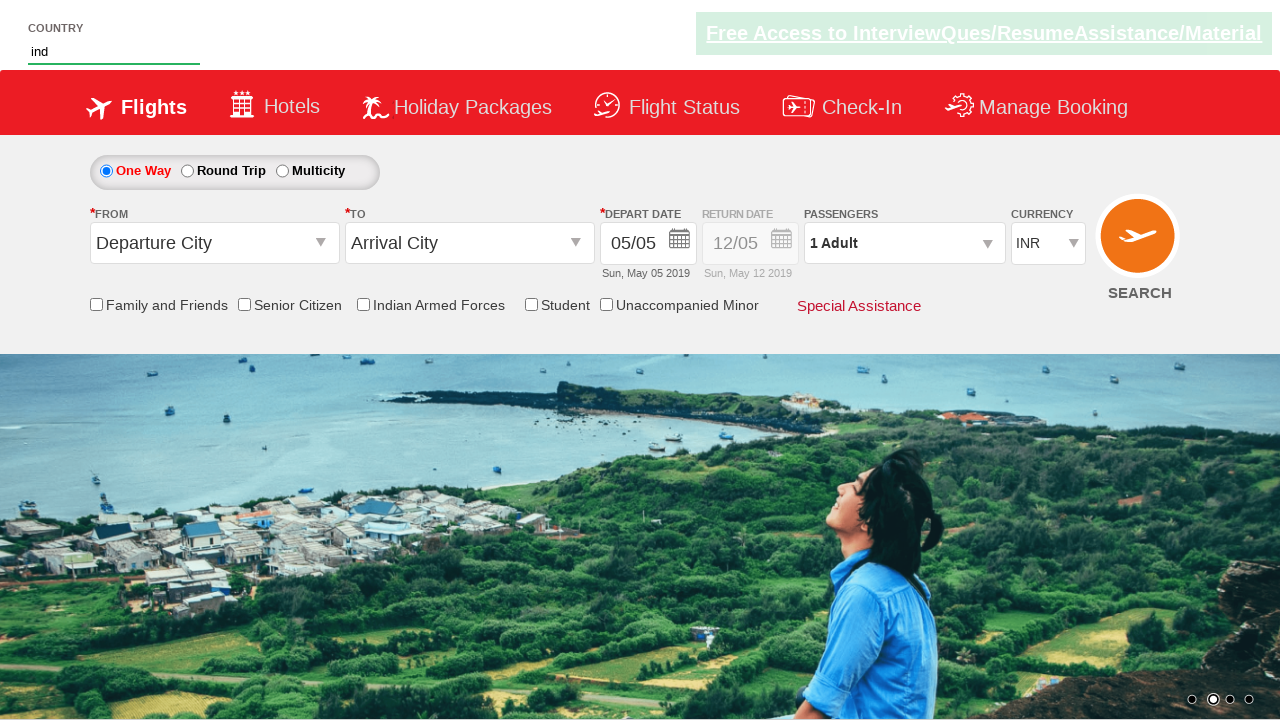

Auto-suggestive dropdown suggestions loaded
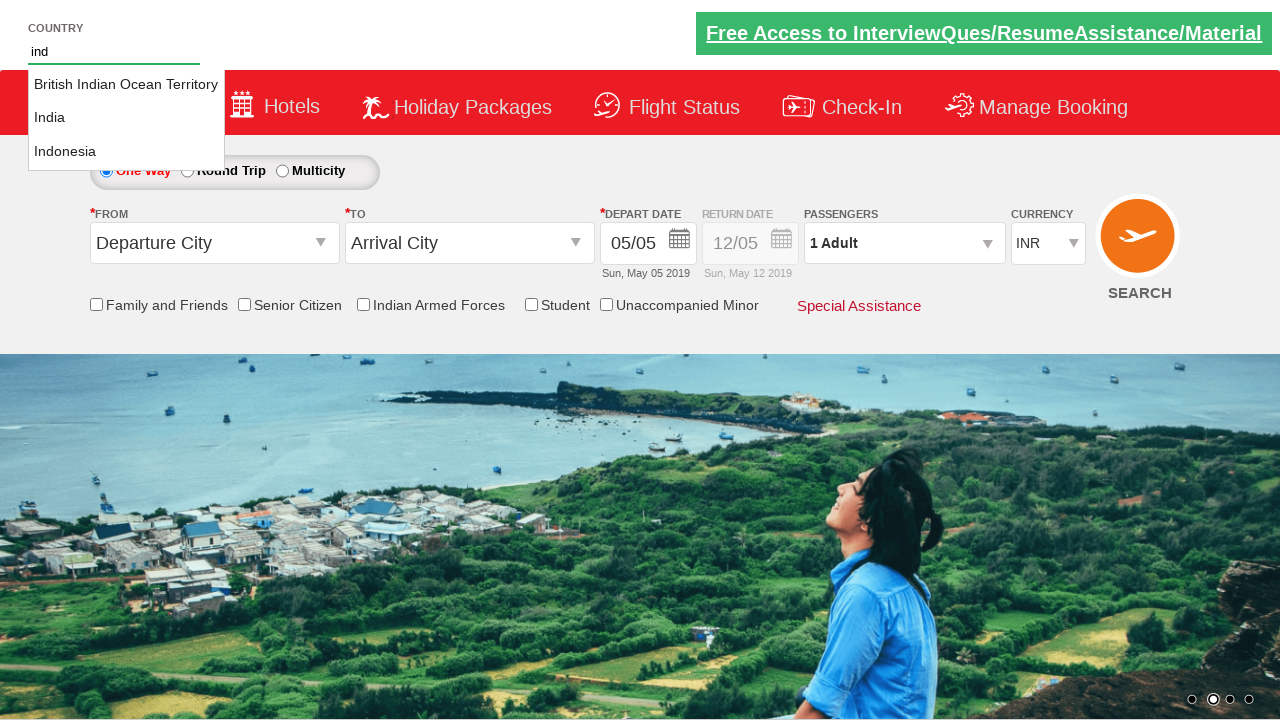

Retrieved all suggestion options from dropdown
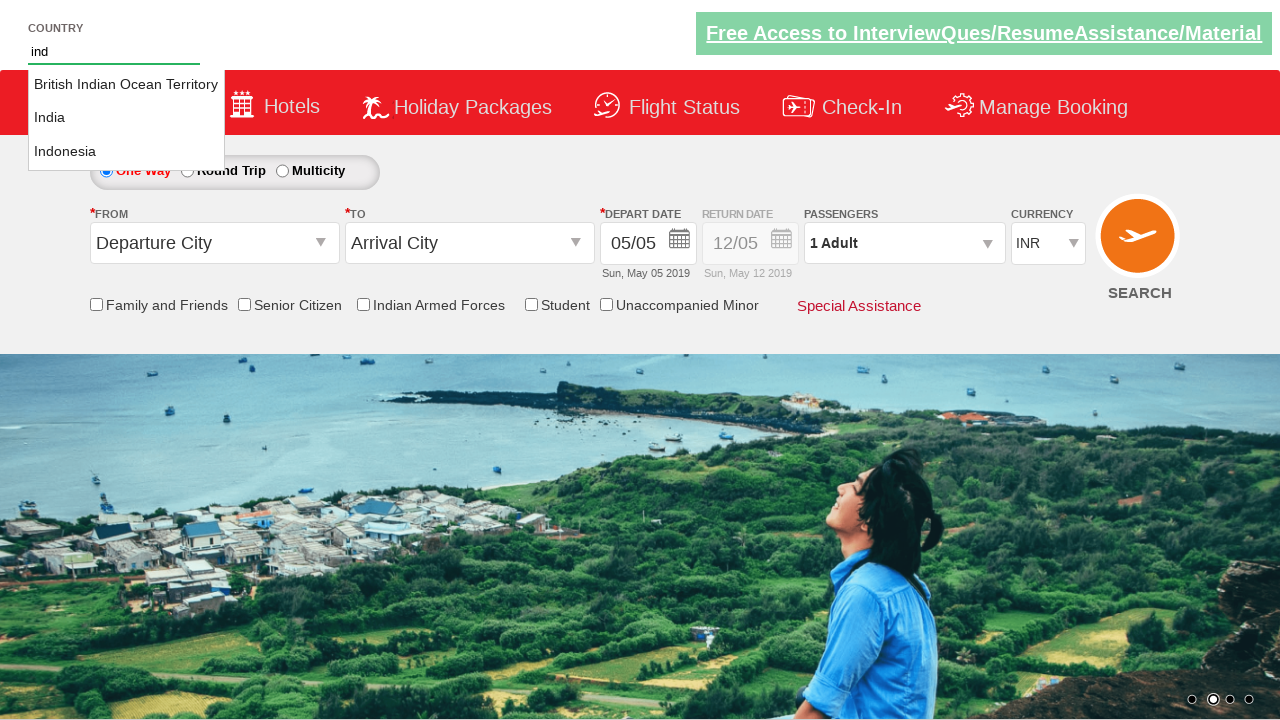

Selected 'India' from dropdown suggestions at (126, 118) on li.ui-menu-item a >> nth=1
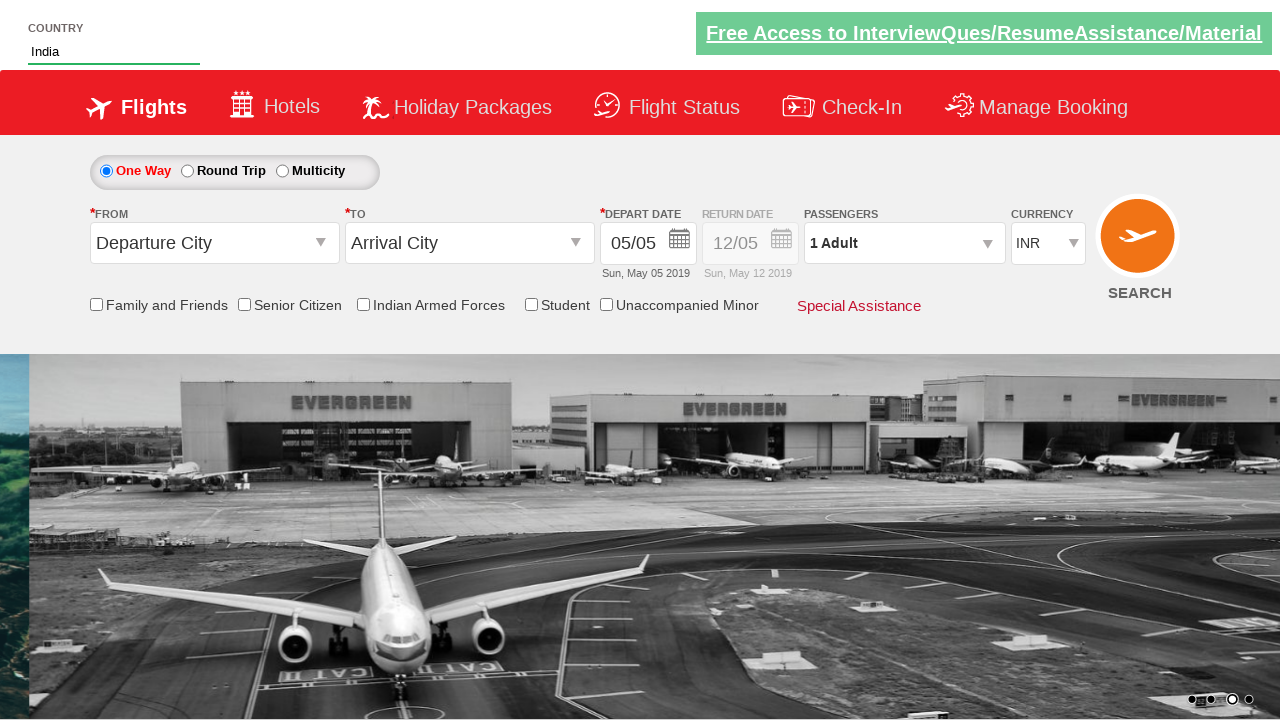

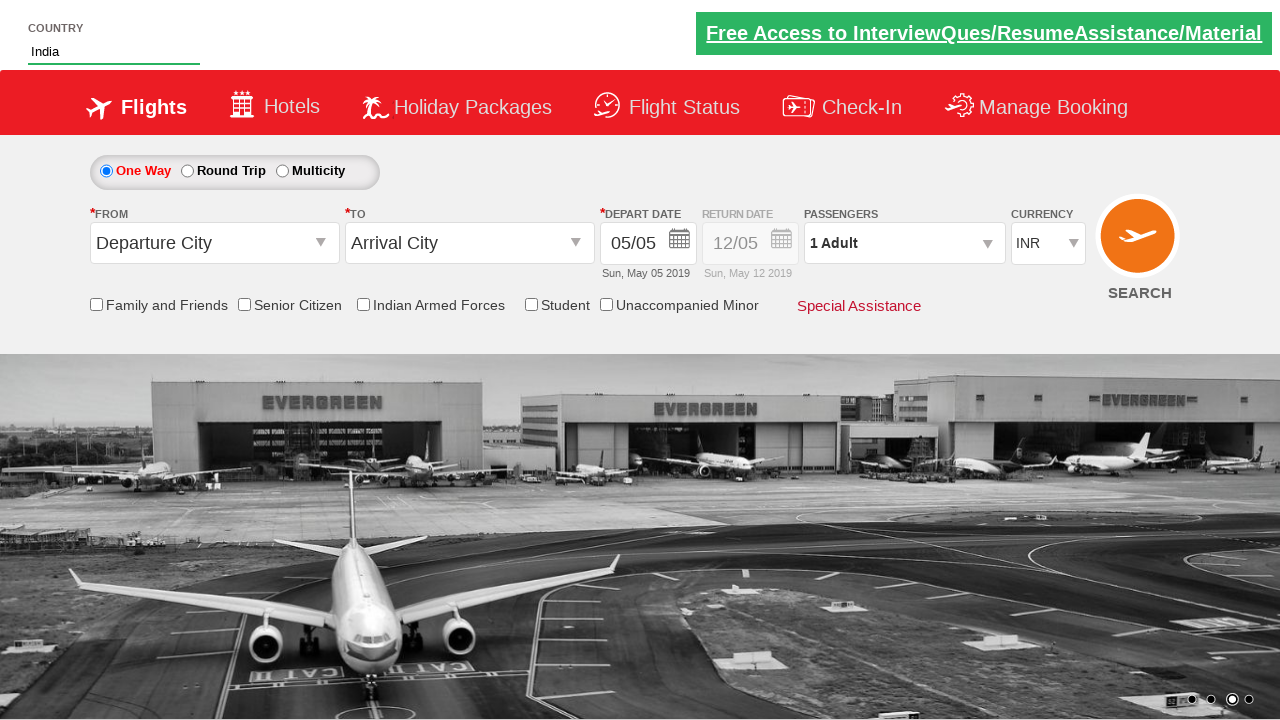